Tests simple alert handling by clicking a button that triggers an alert and accepting it

Starting URL: https://demoqa.com/alerts

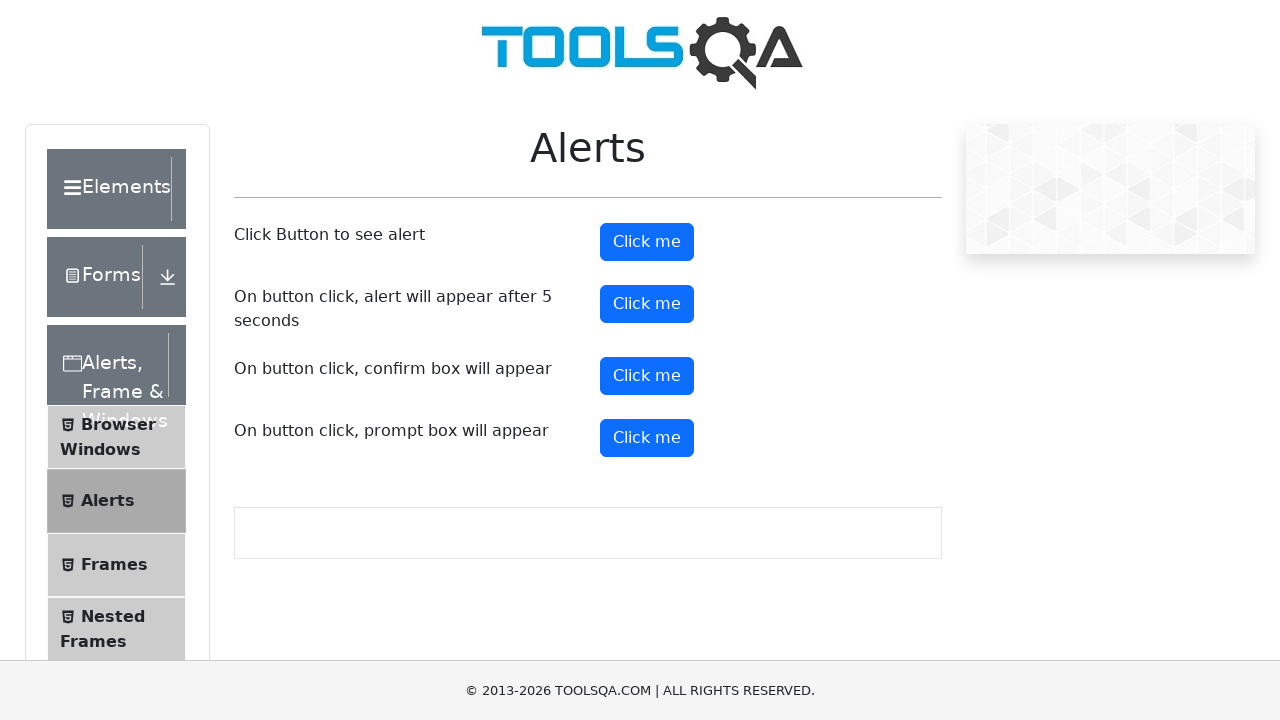

Clicked button to trigger simple alert at (647, 242) on xpath=//button[@id='alertButton']
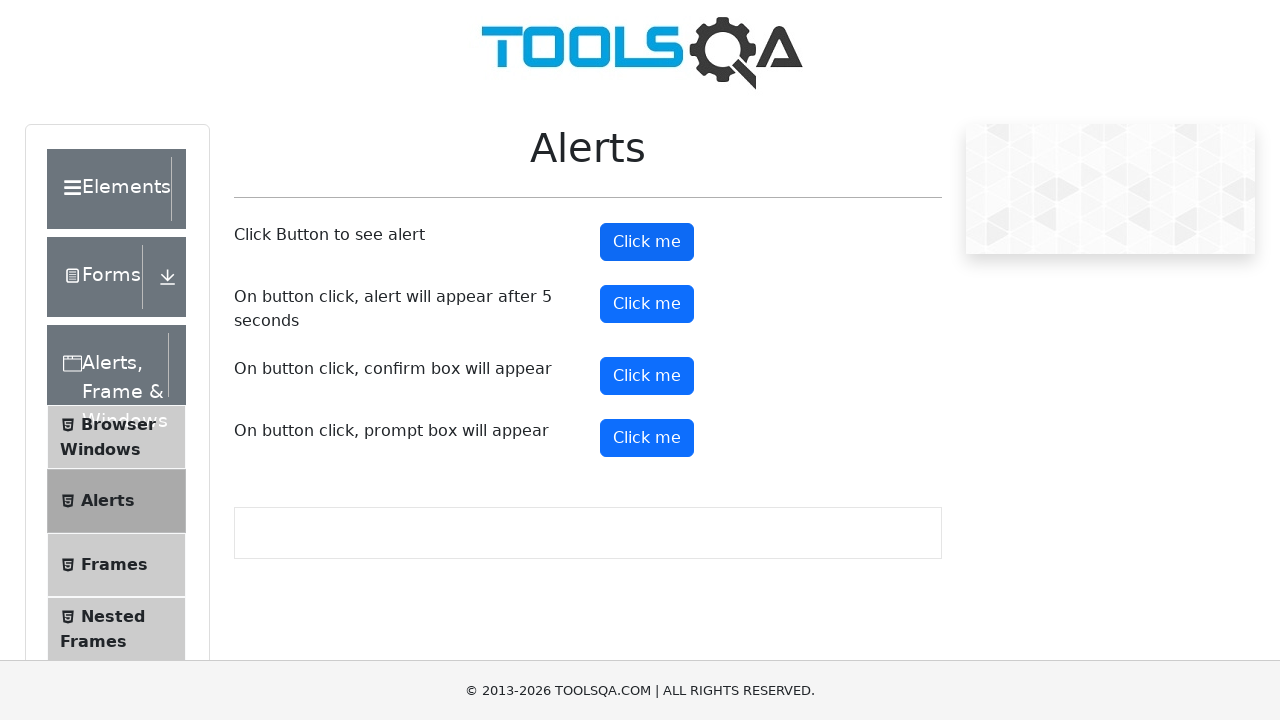

Set up dialog handler to accept alert
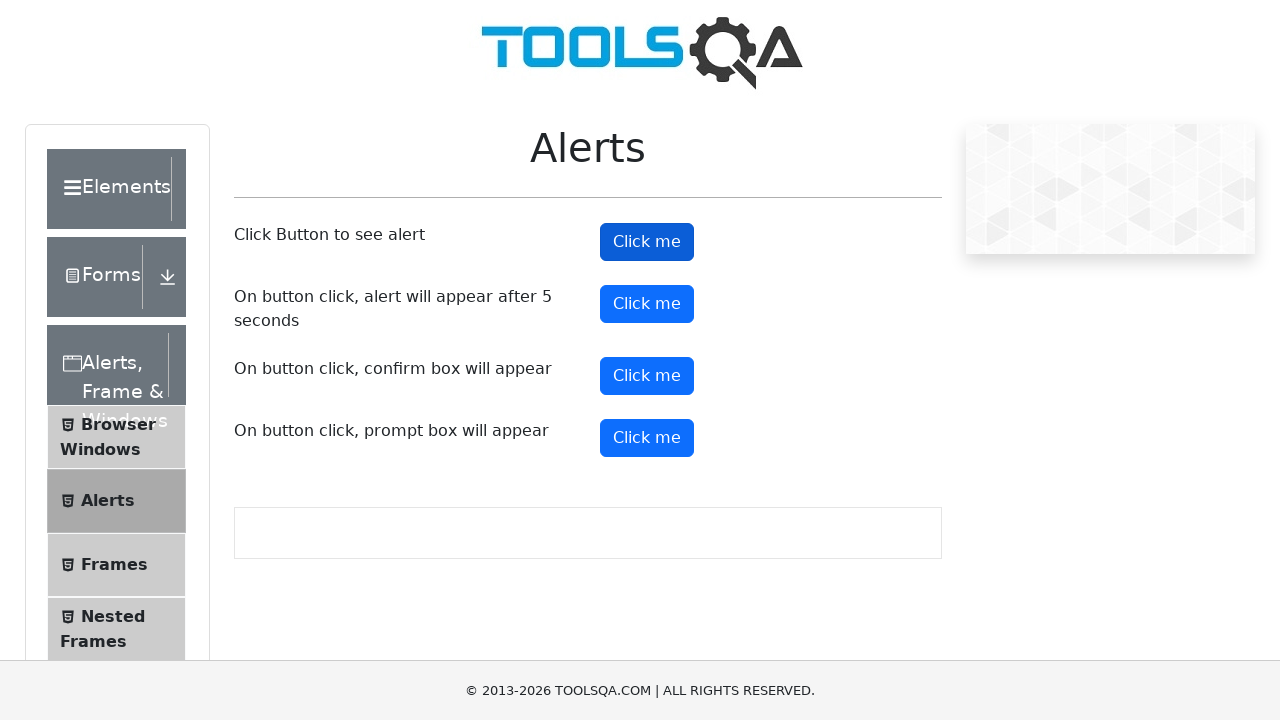

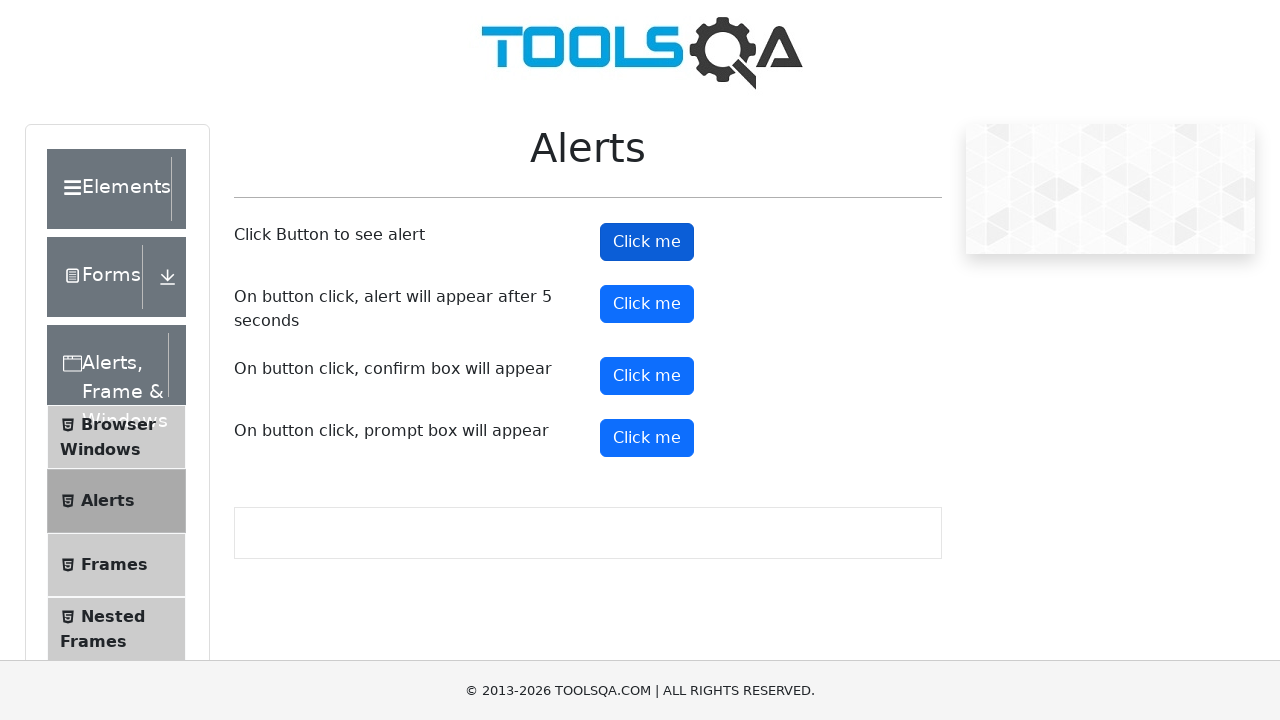